Tests number input field by entering and modifying numeric values

Starting URL: https://the-internet.herokuapp.com

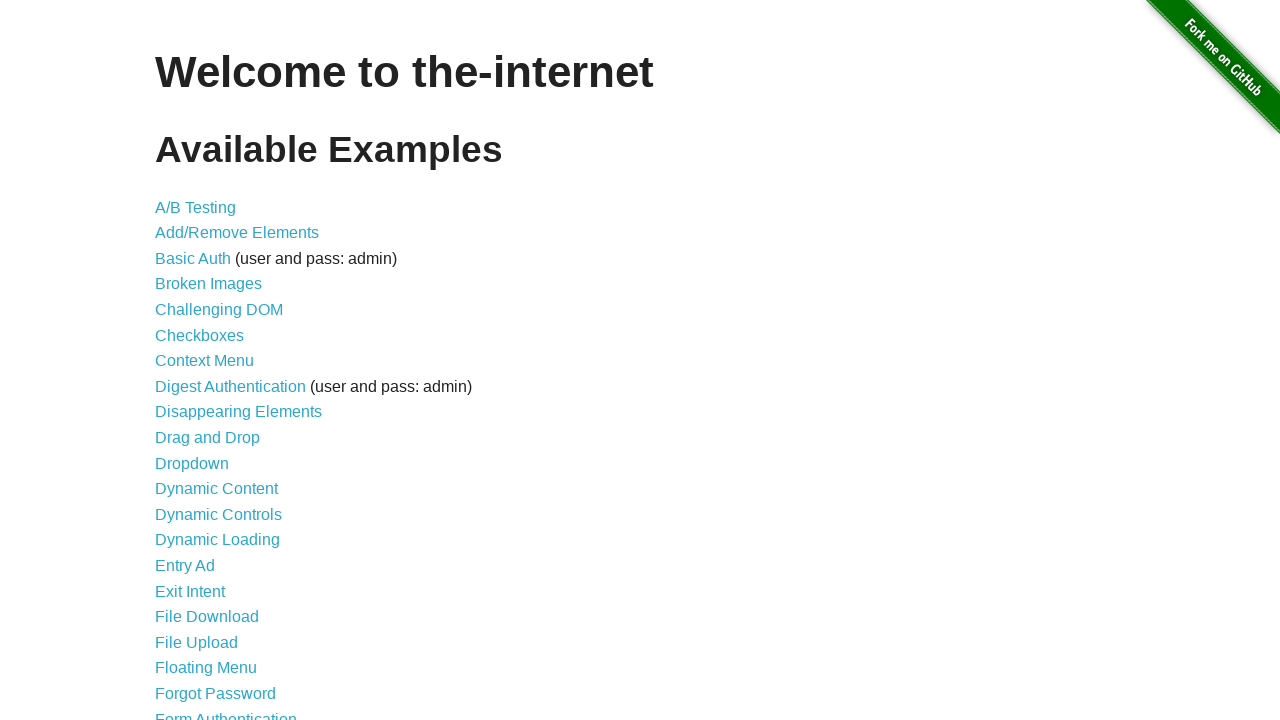

Clicked on Inputs link at (176, 361) on xpath=//a[normalize-space()='Inputs']
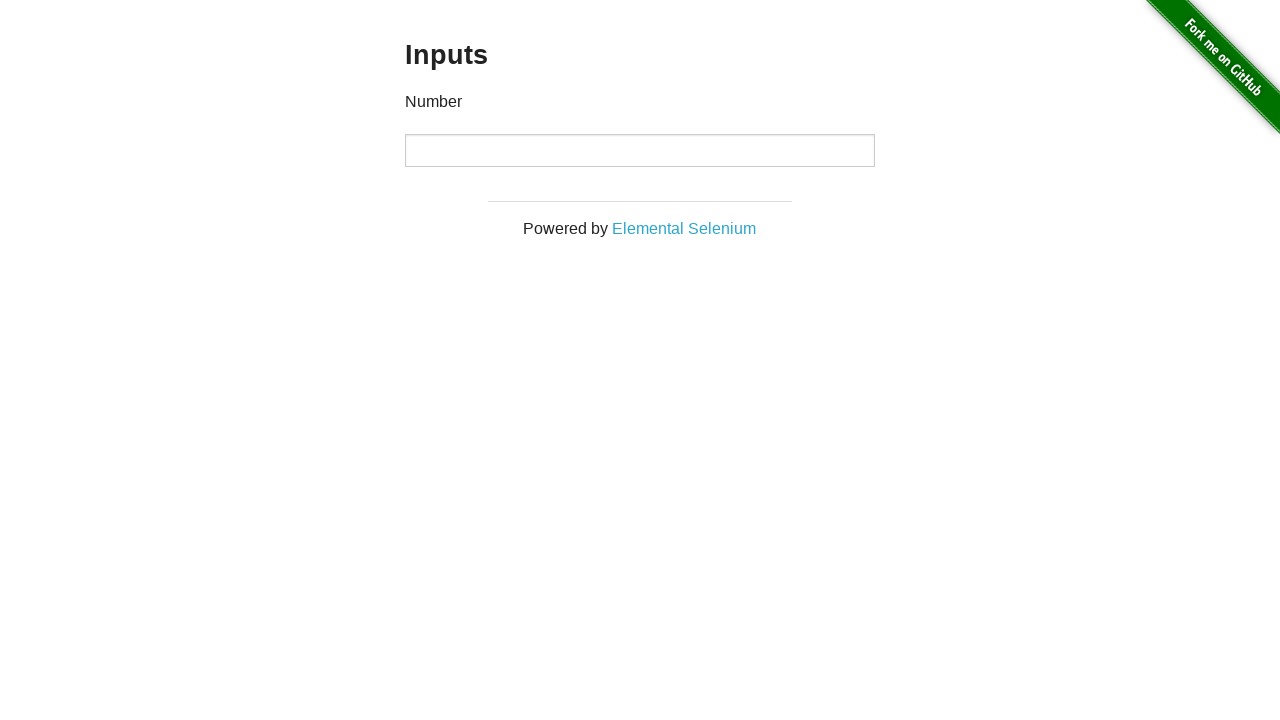

Entered first numeric value '123' in number input field on //input[@type='number']
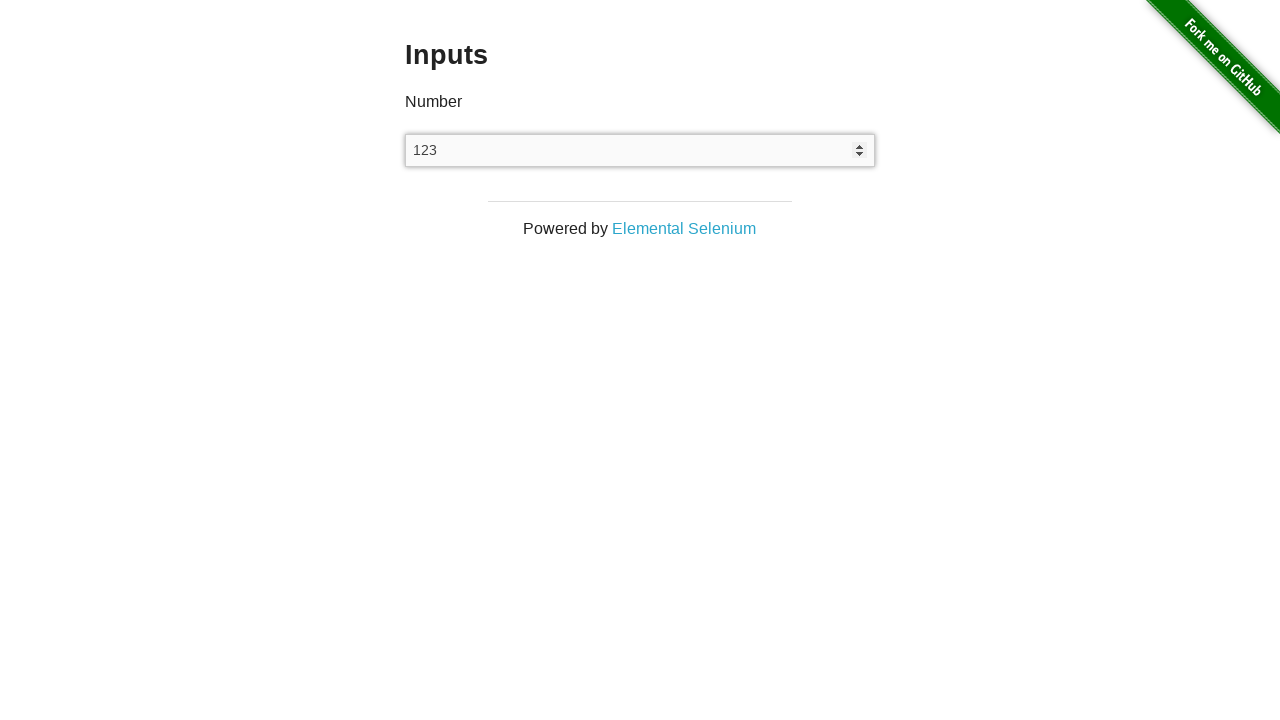

Cleared the number input field on //input[@type='number']
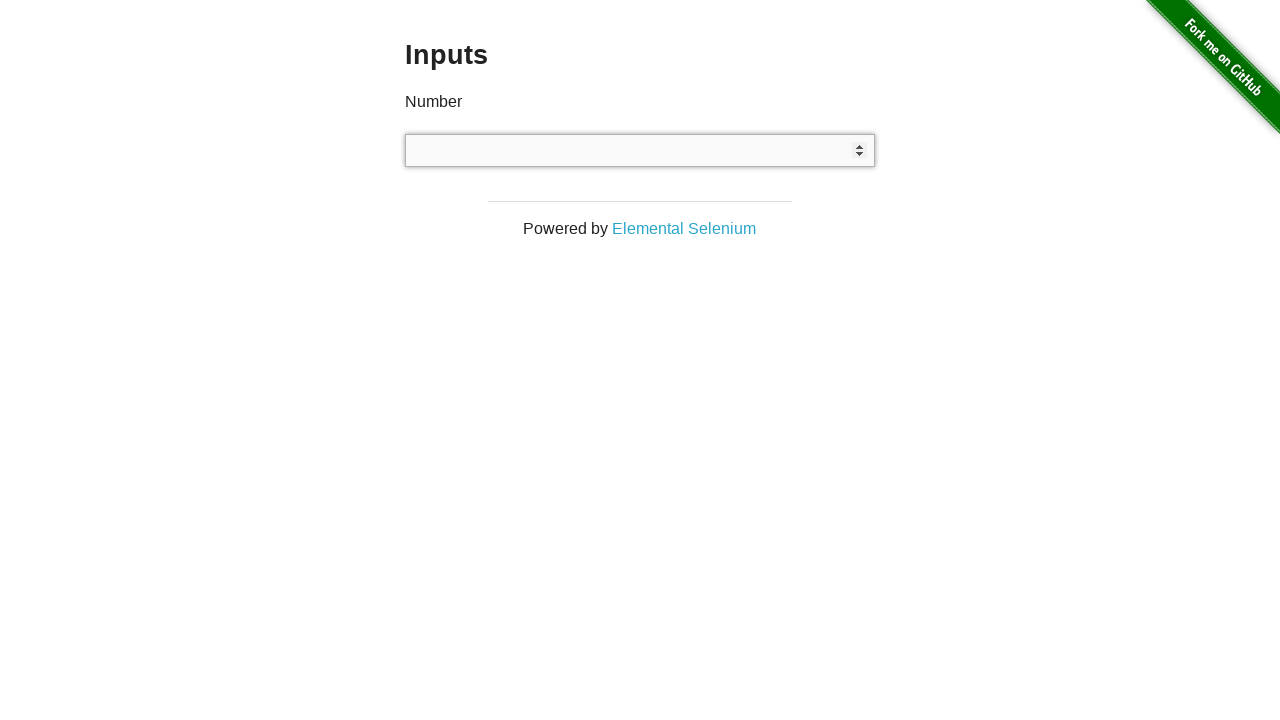

Entered second numeric value '456' in number input field on //input[@type='number']
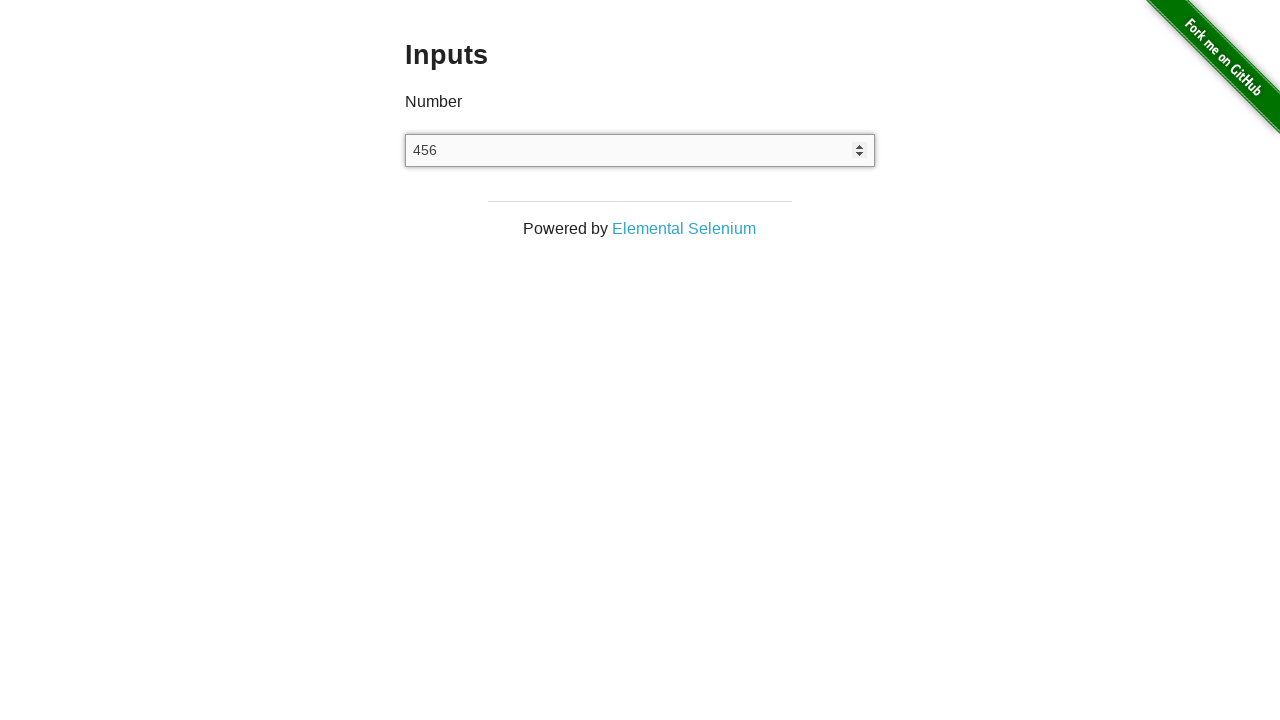

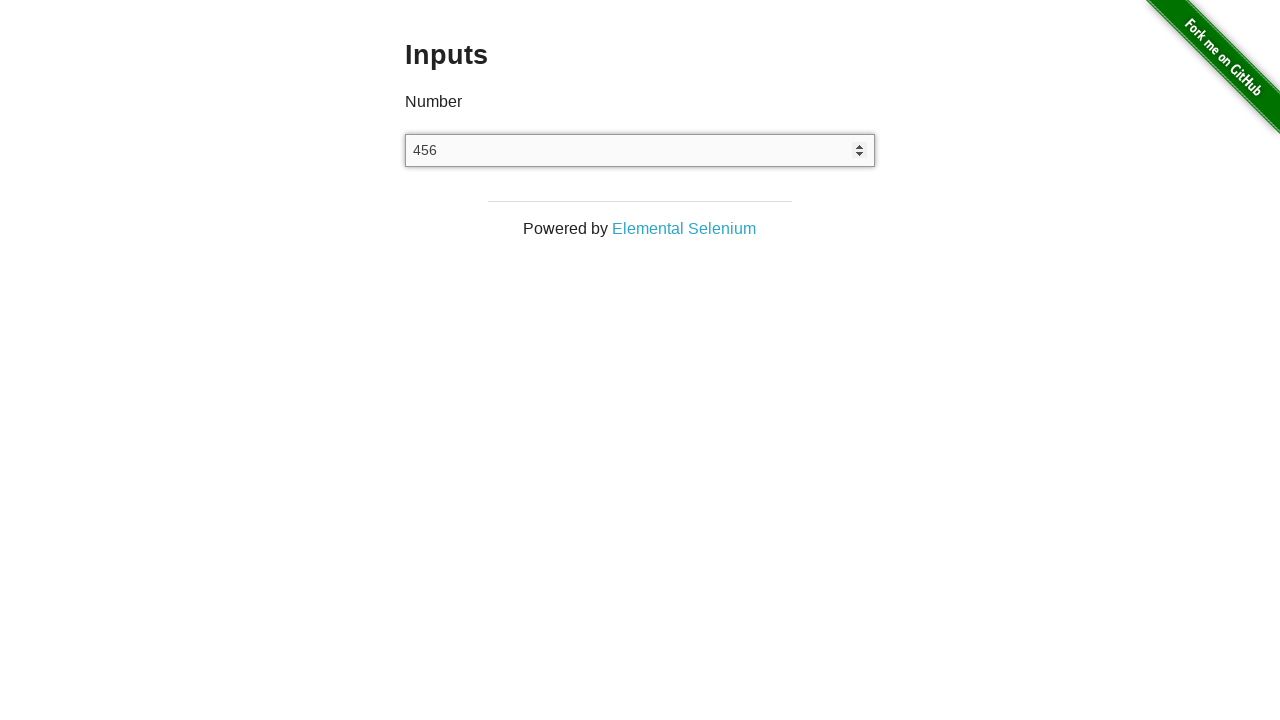